Tests static dropdown selection methods by selecting currency options using different selection approaches (by index, visible text, and value)

Starting URL: https://rahulshettyacademy.com/dropdownsPractise/

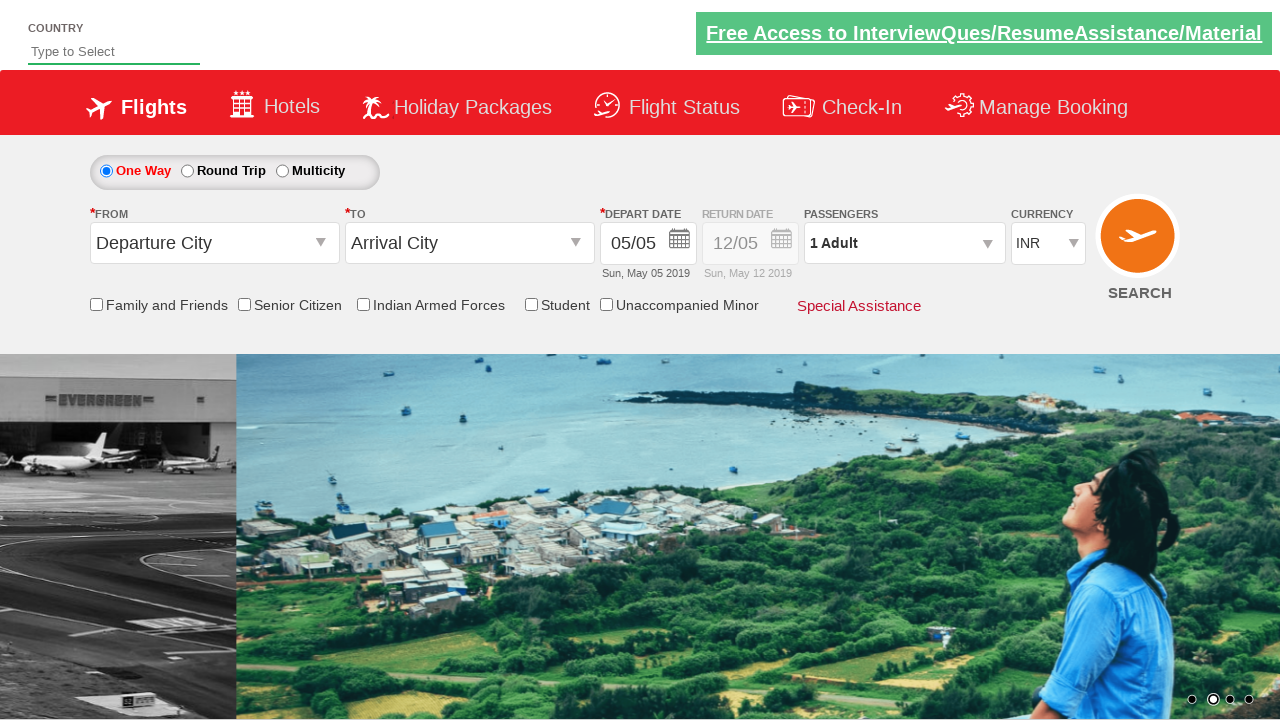

Selected 4th currency option by index 3 on select#ctl00_mainContent_DropDownListCurrency
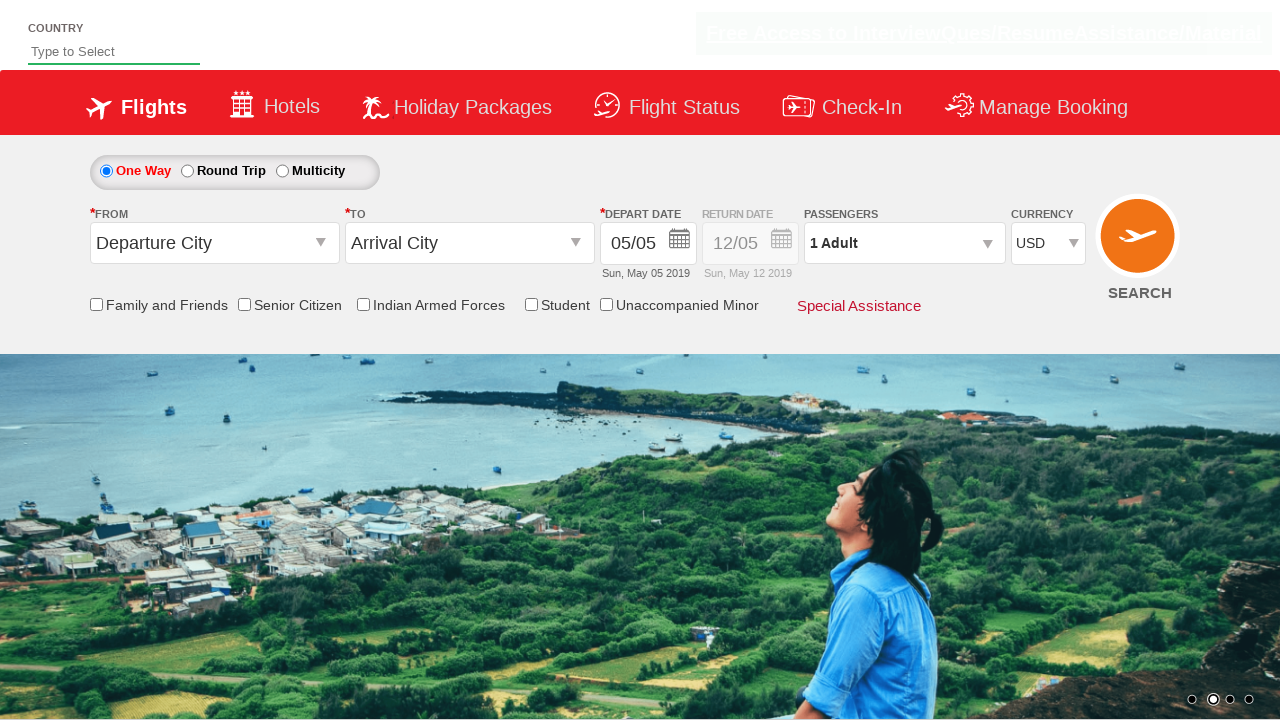

Retrieved selected option value
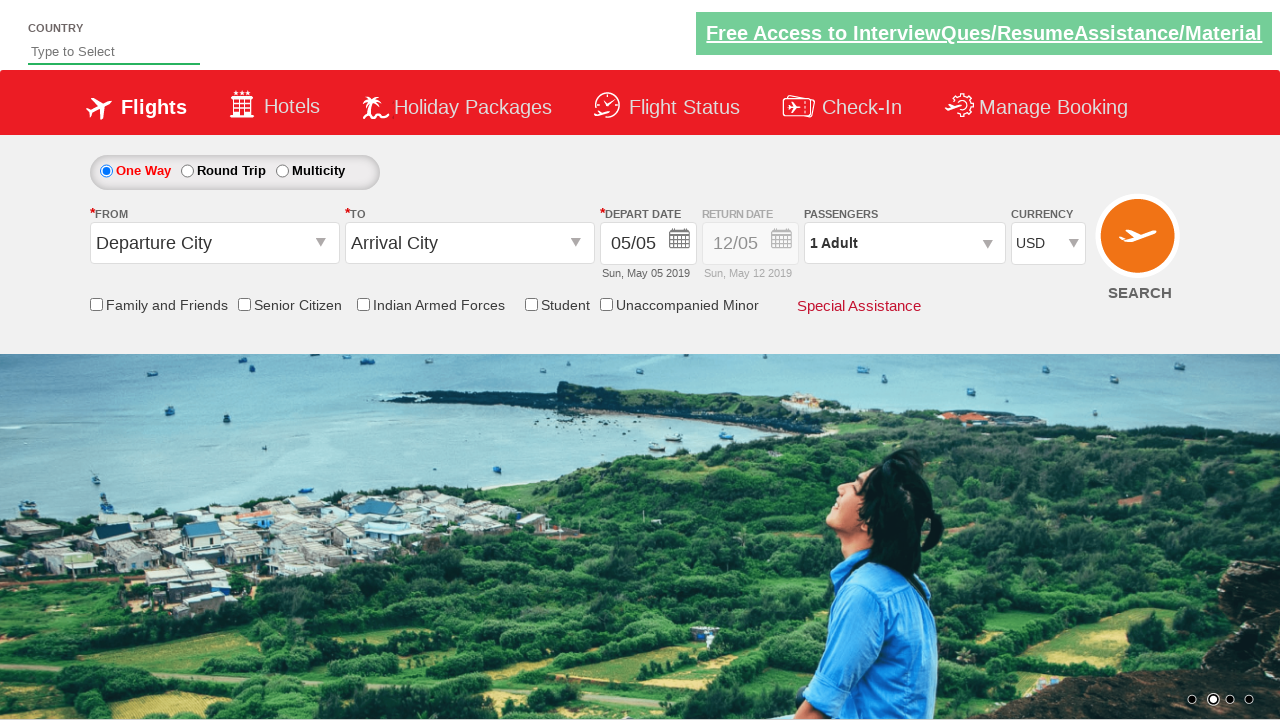

Printed selected option text content
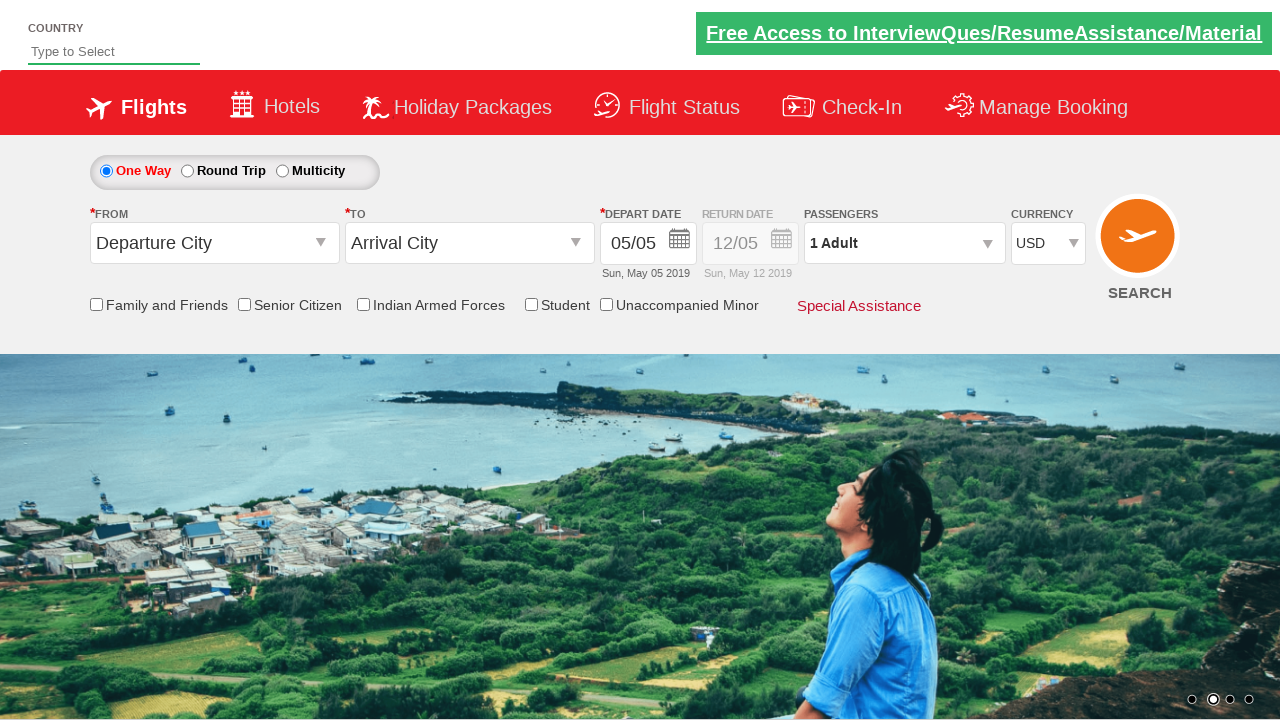

Waited 3 seconds
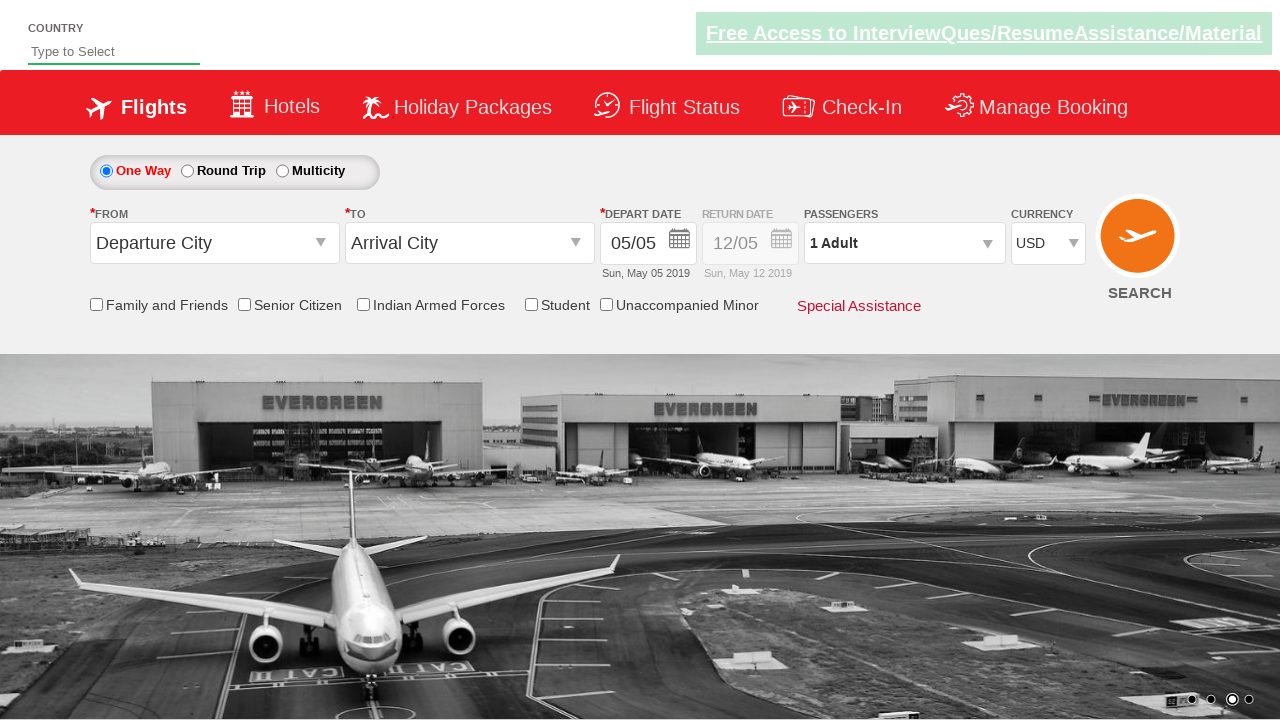

Selected USD currency option by visible text on select#ctl00_mainContent_DropDownListCurrency
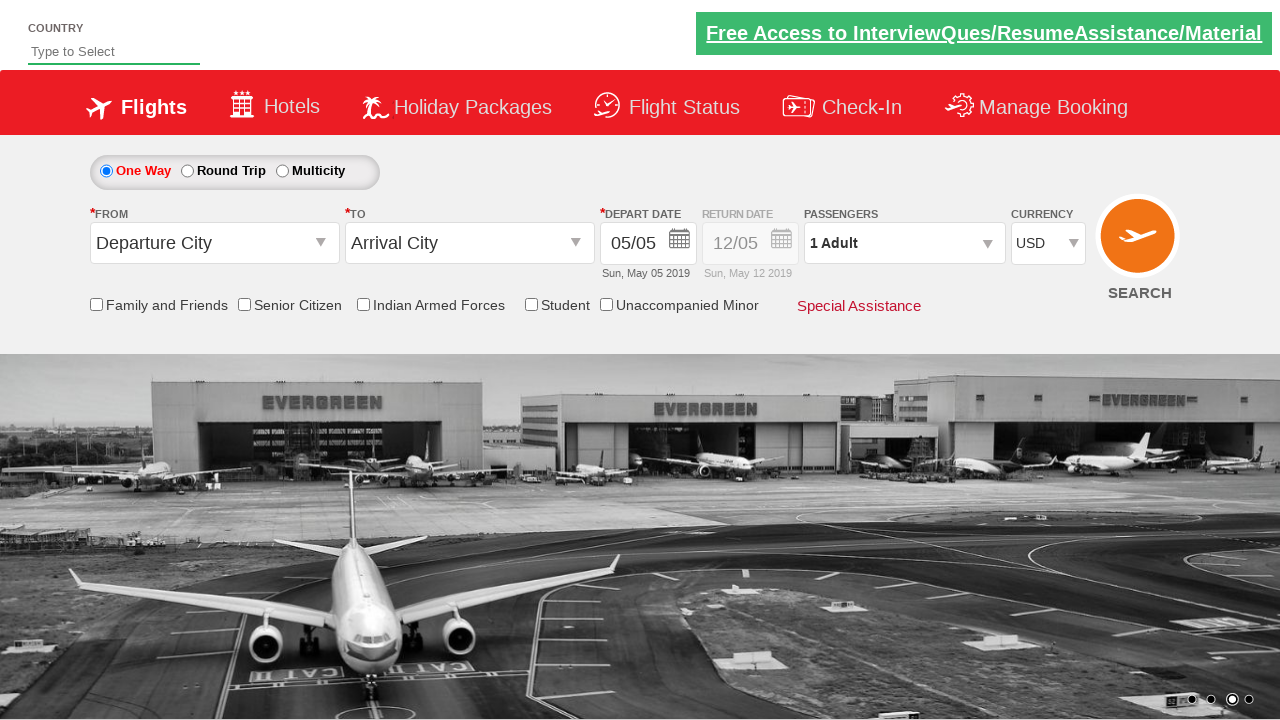

Printed currently checked option text content
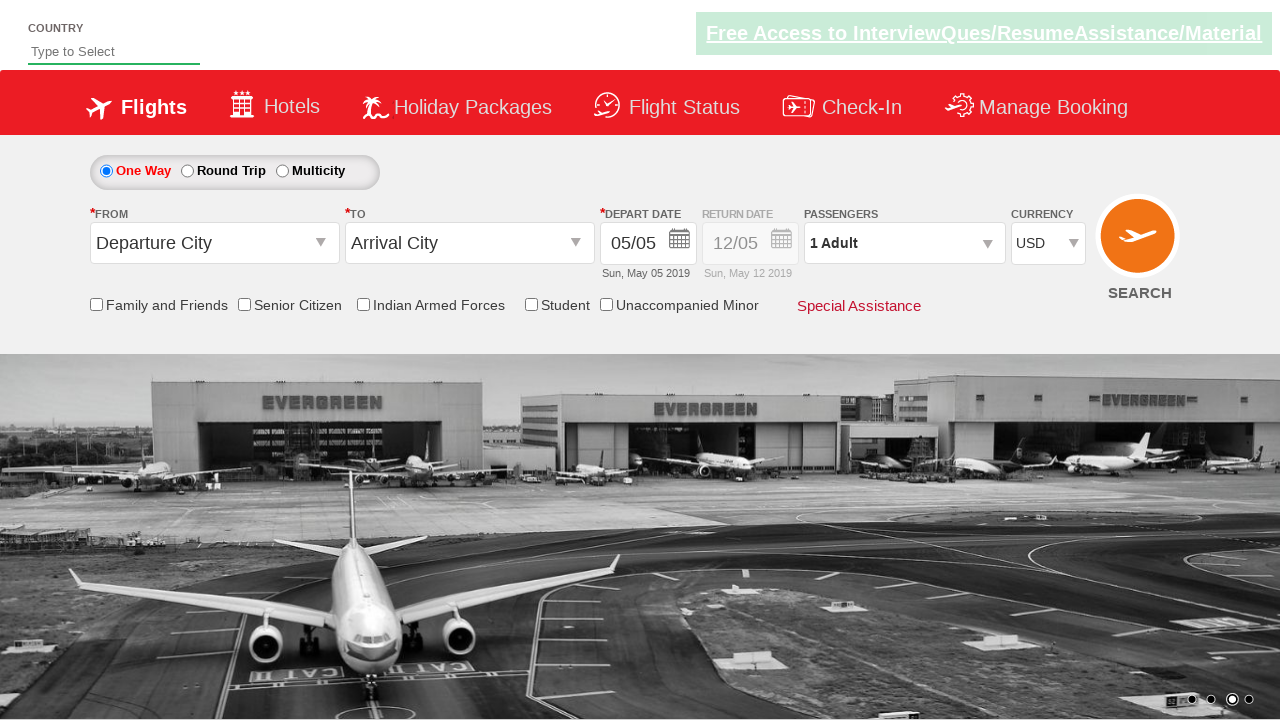

Waited 3 seconds
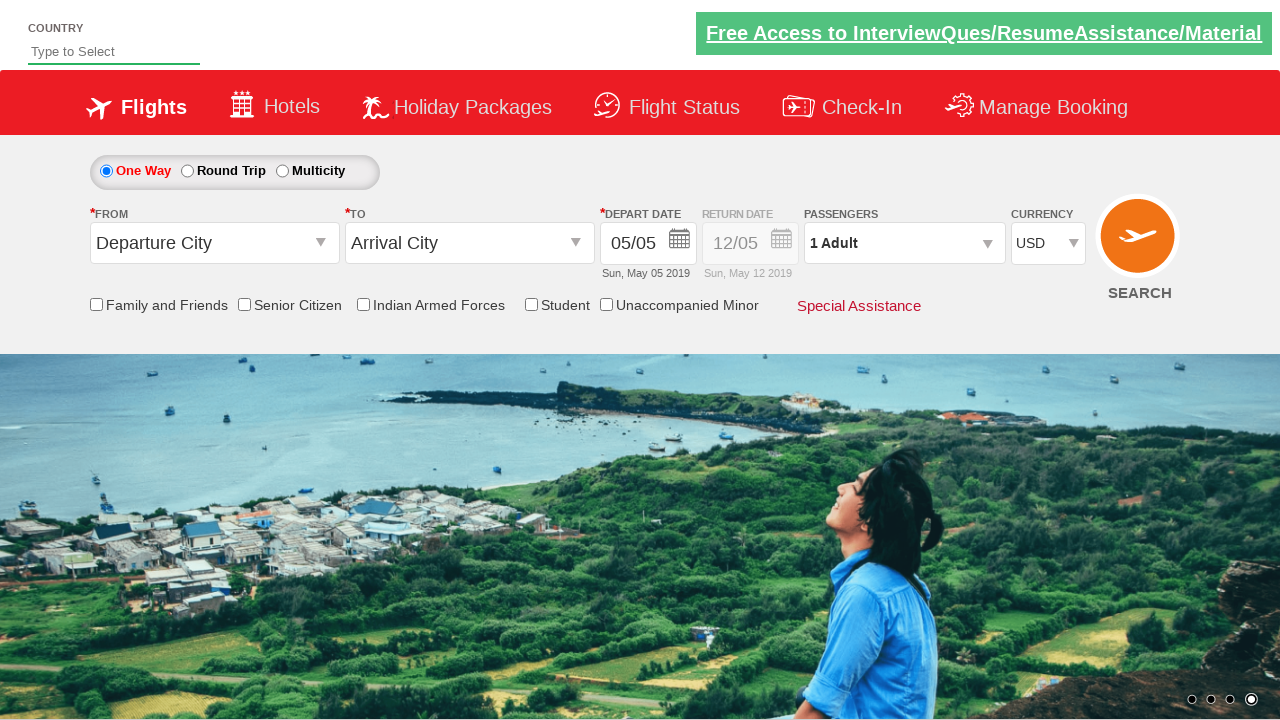

Selected INR currency option by value on select#ctl00_mainContent_DropDownListCurrency
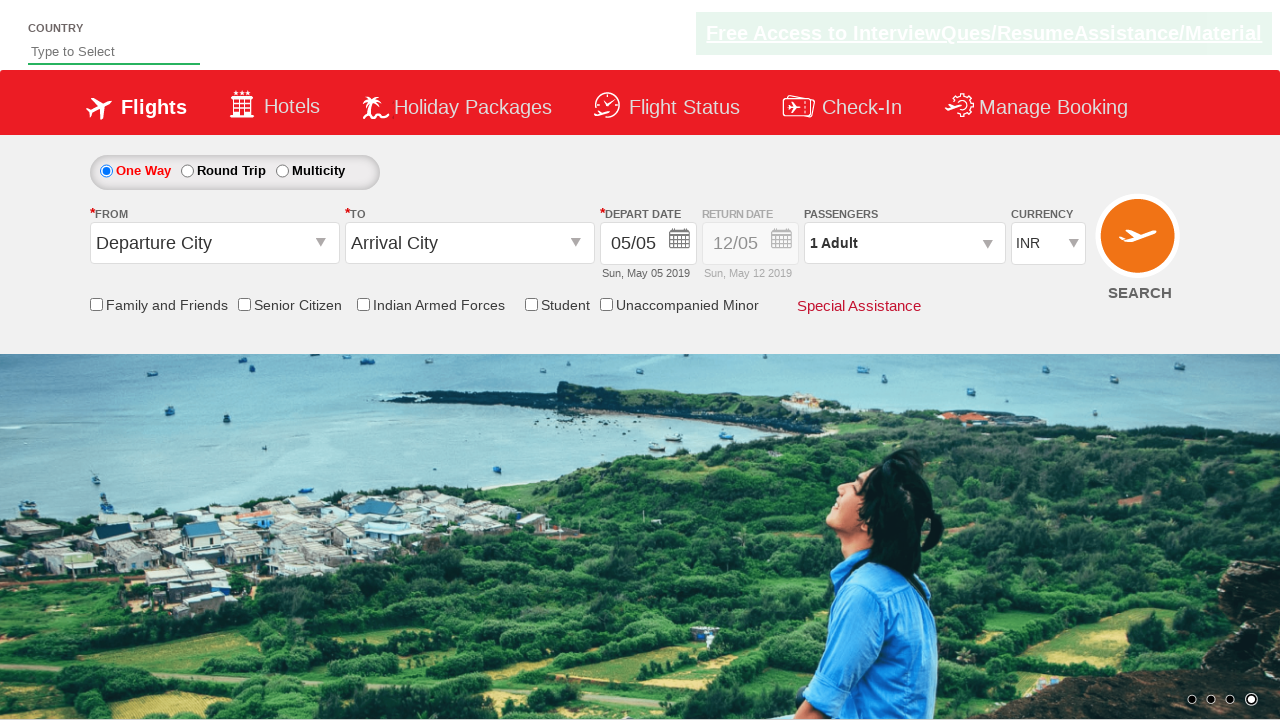

Printed currently checked option text content
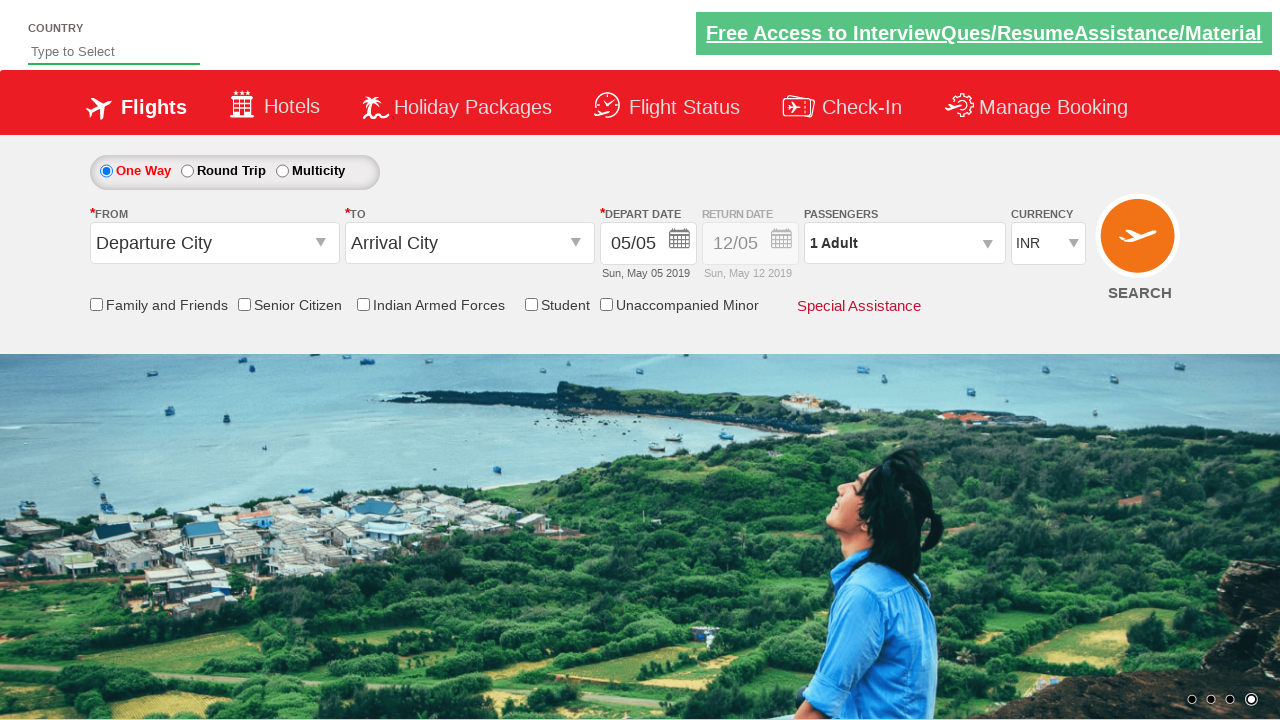

Waited 3 seconds
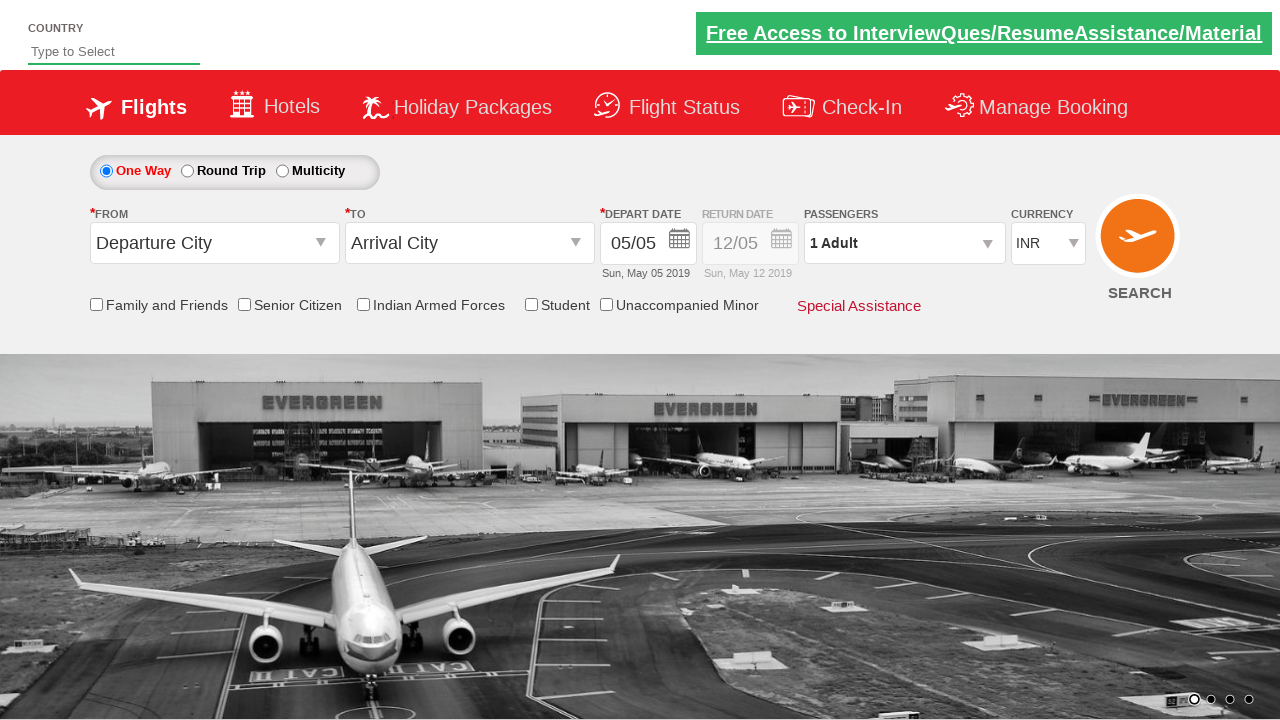

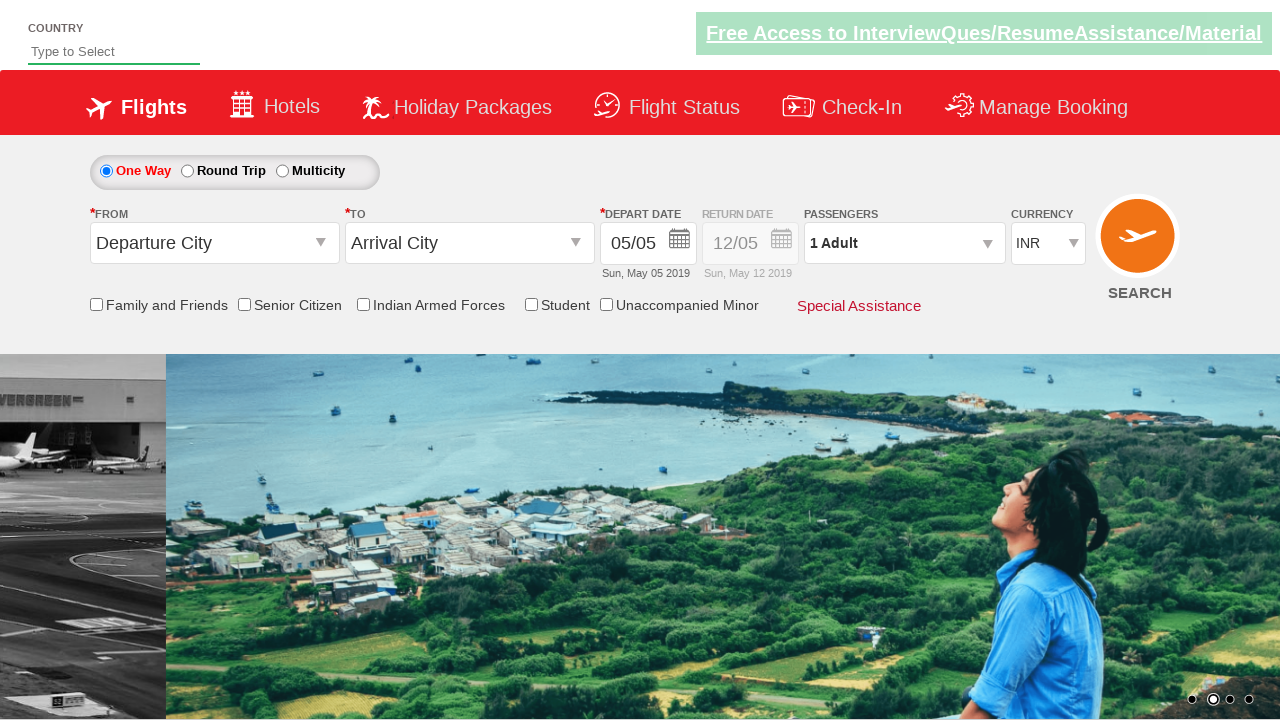